Tests dropdown selection by selecting "Two" option

Starting URL: https://www.selenium.dev/selenium/web/web-form.html

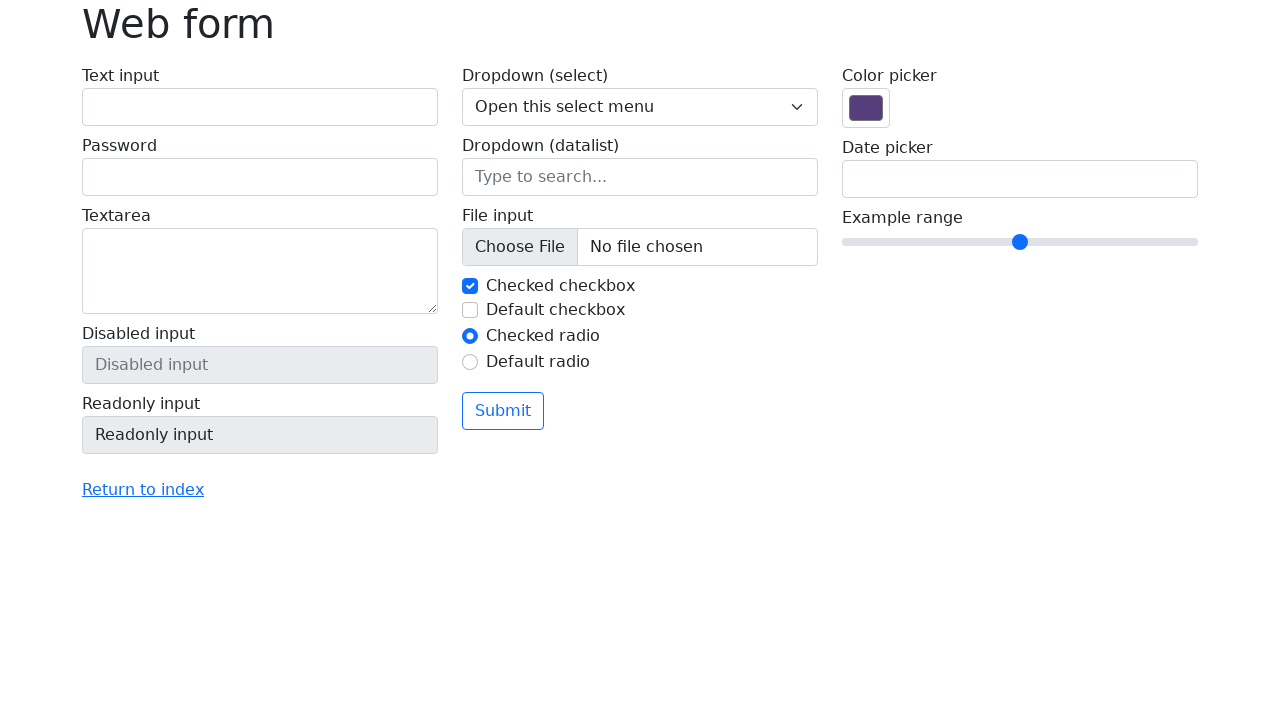

Navigated to web form page
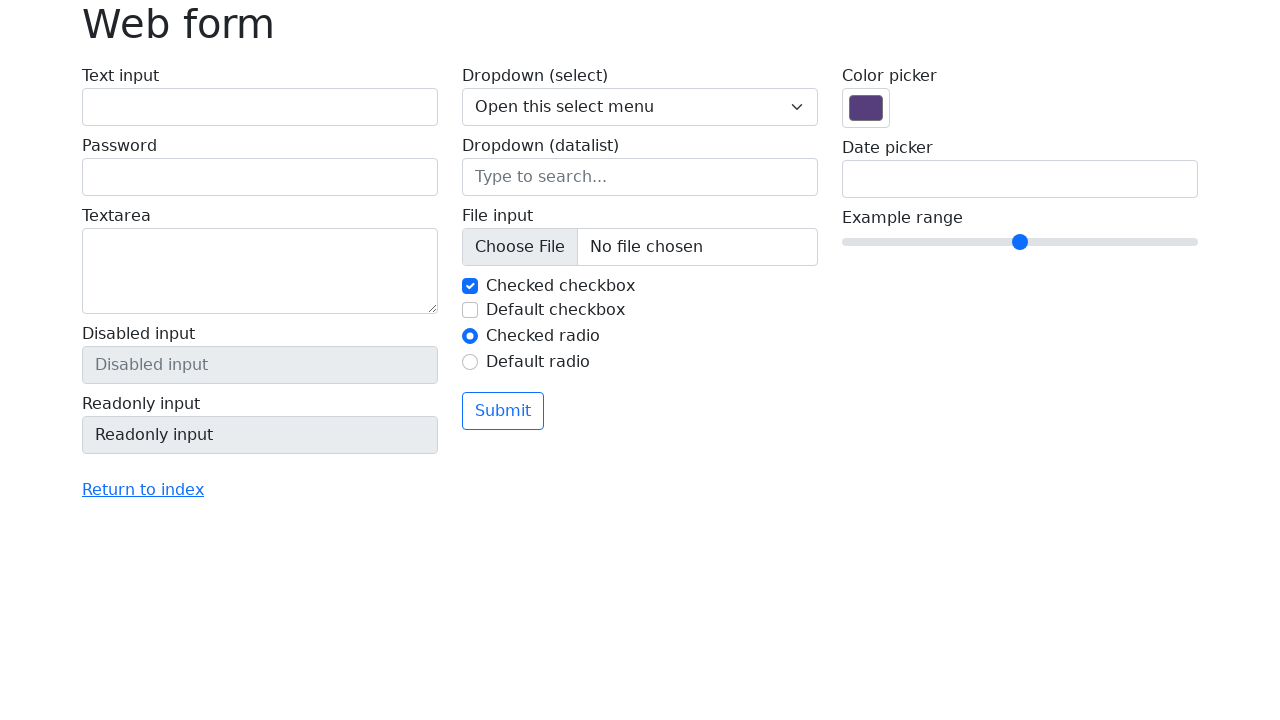

Selected 'Two' option from dropdown on select[name='my-select']
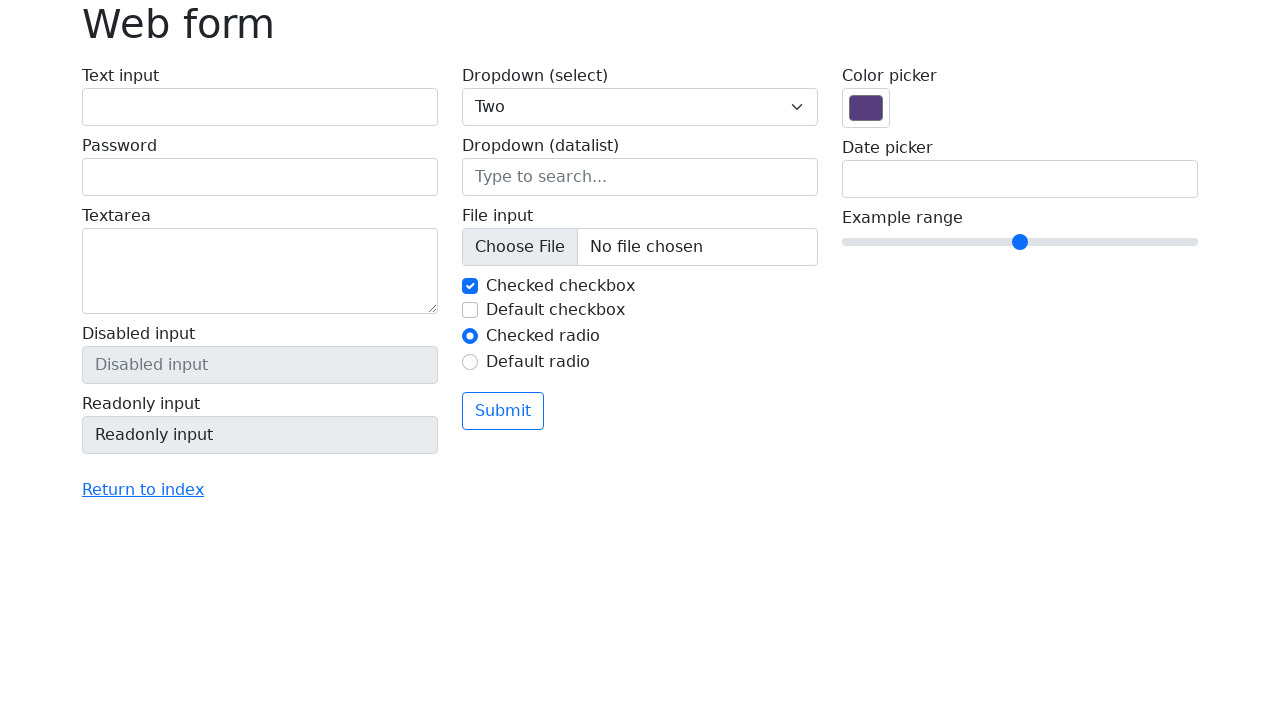

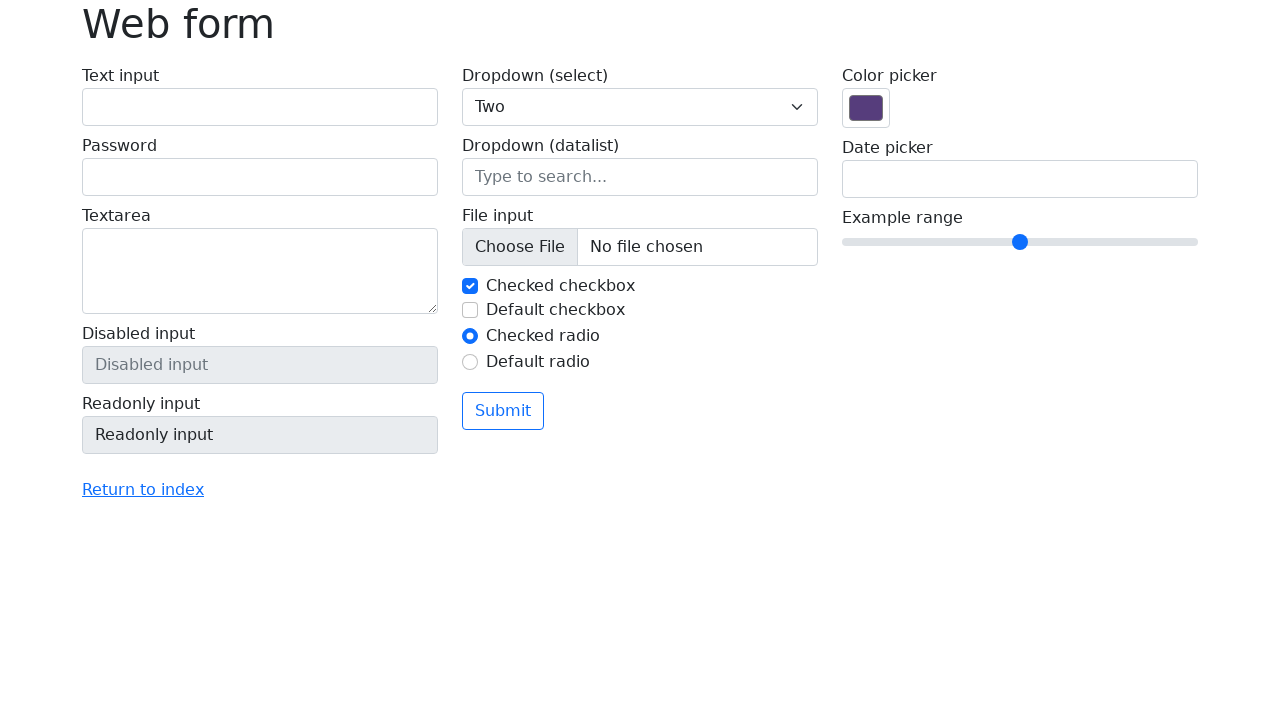